Navigates to the FakeRestAPI Swagger UI page and verifies that the page title is "Swagger UI"

Starting URL: https://fakerestapi.azurewebsites.net

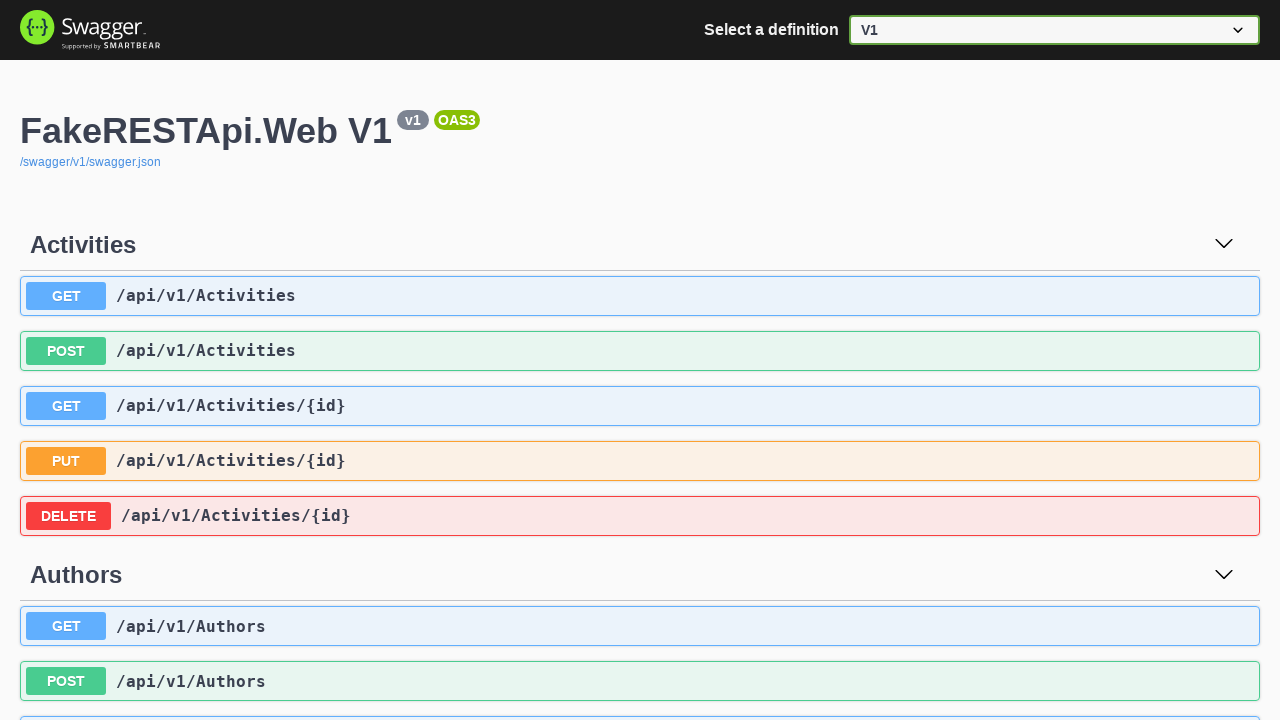

Navigated to FakeRestAPI Swagger UI page
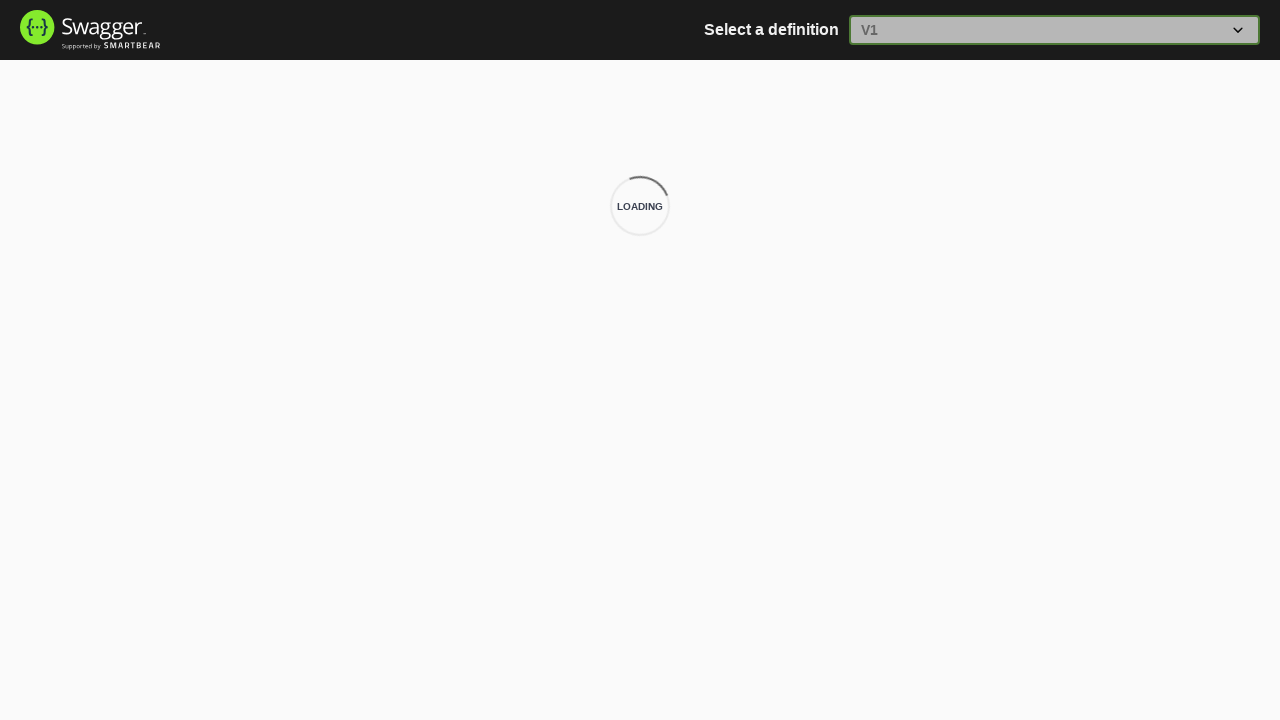

Page loaded and DOM content ready
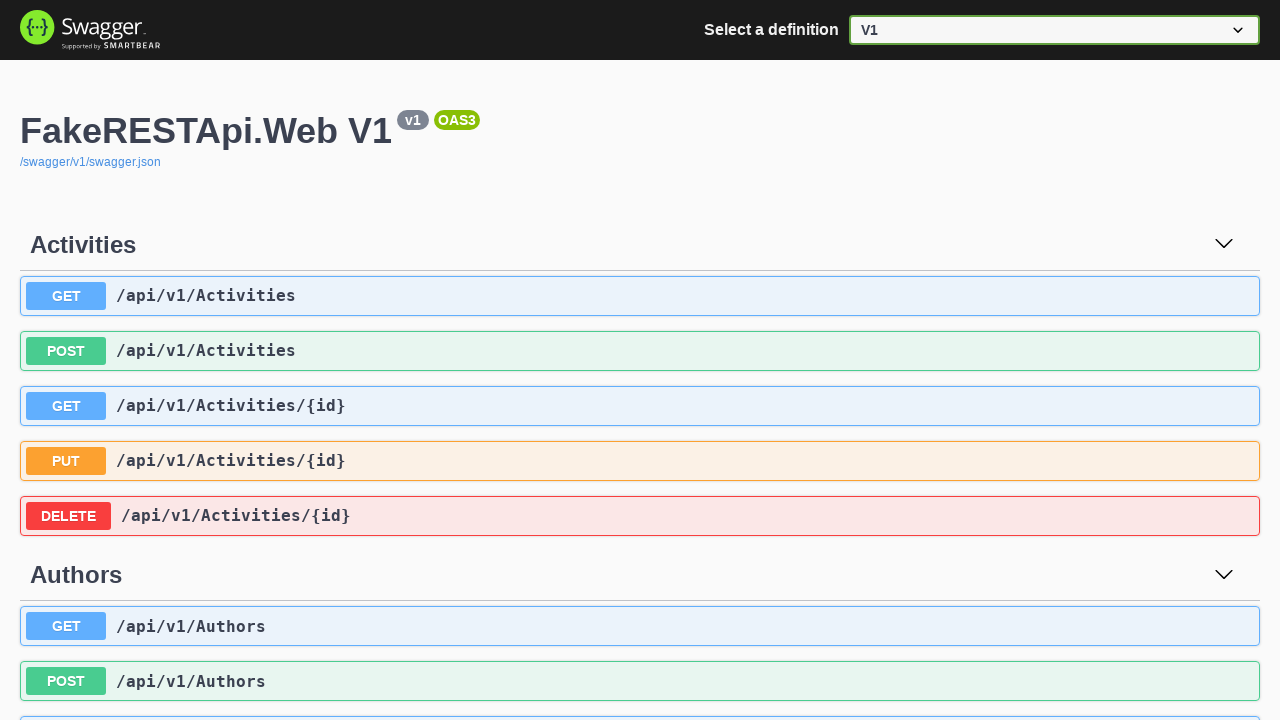

Retrieved page title: 'Swagger UI'
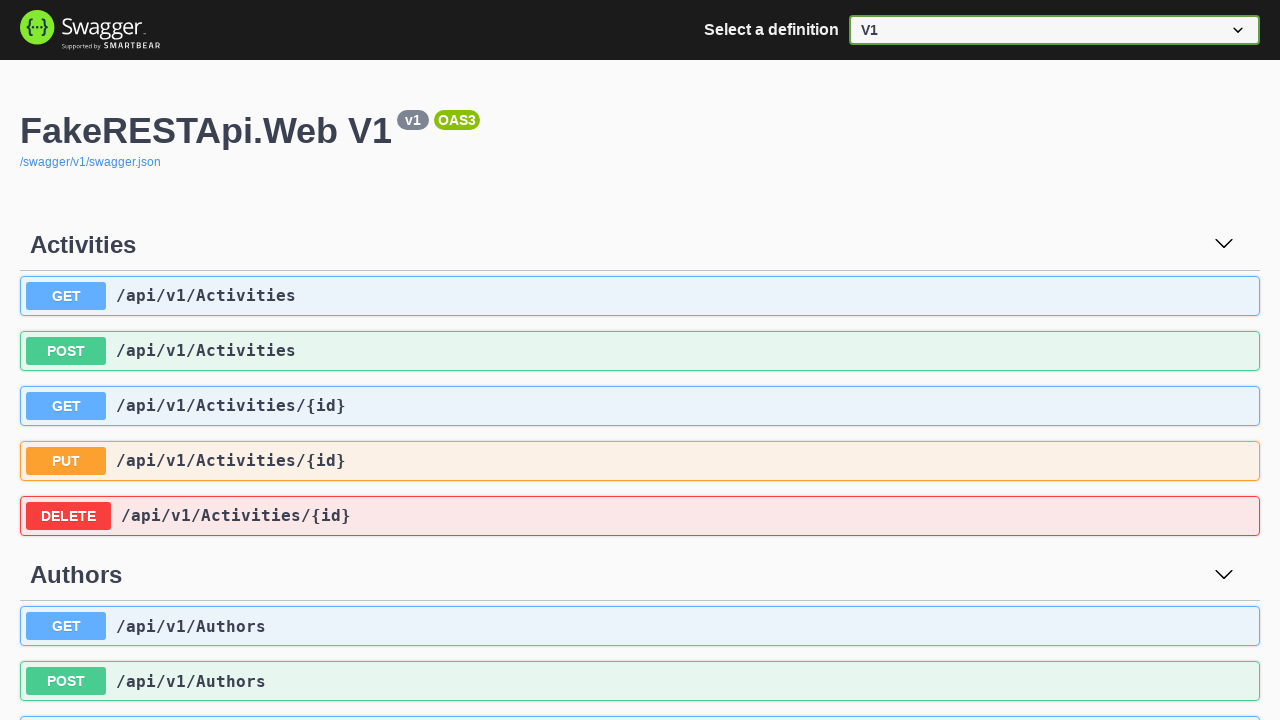

Verified page title matches 'Swagger UI'
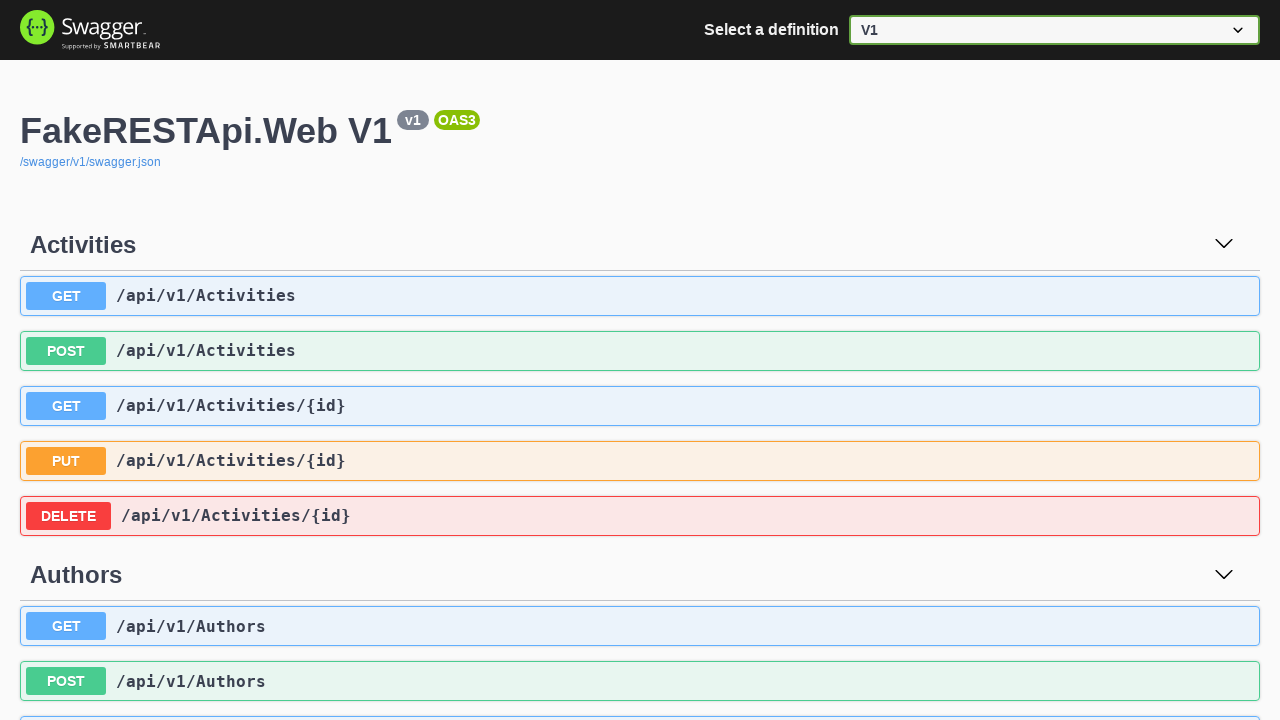

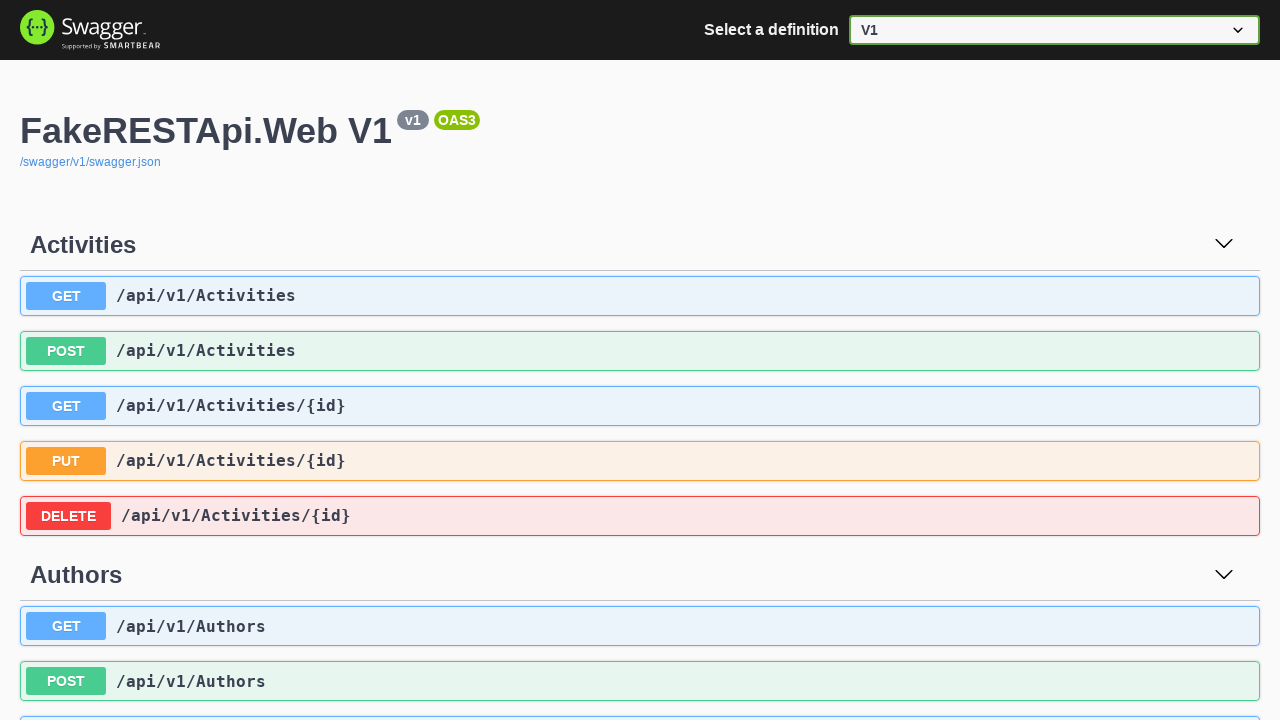